Tests a registration form by filling in required fields (first name, last name, email) and verifying successful registration message appears after submission.

Starting URL: http://suninjuly.github.io/registration1.html

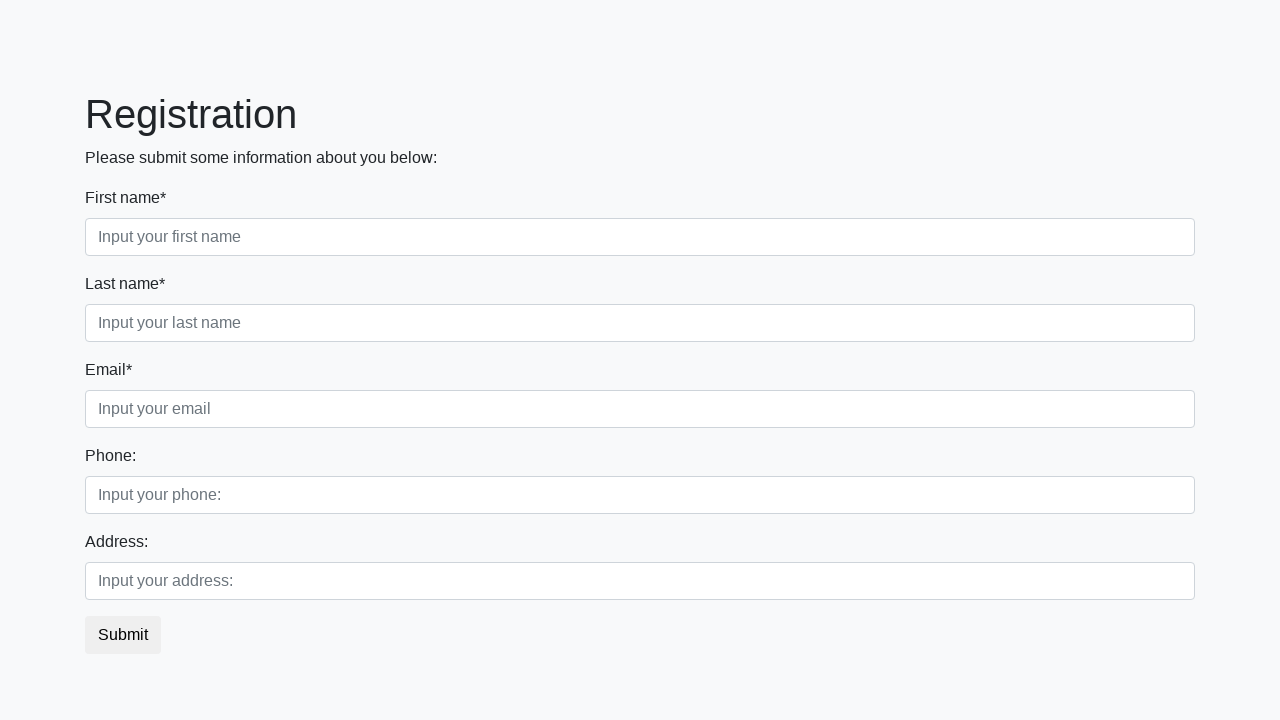

Filled first name field with 'John' on input[required].first
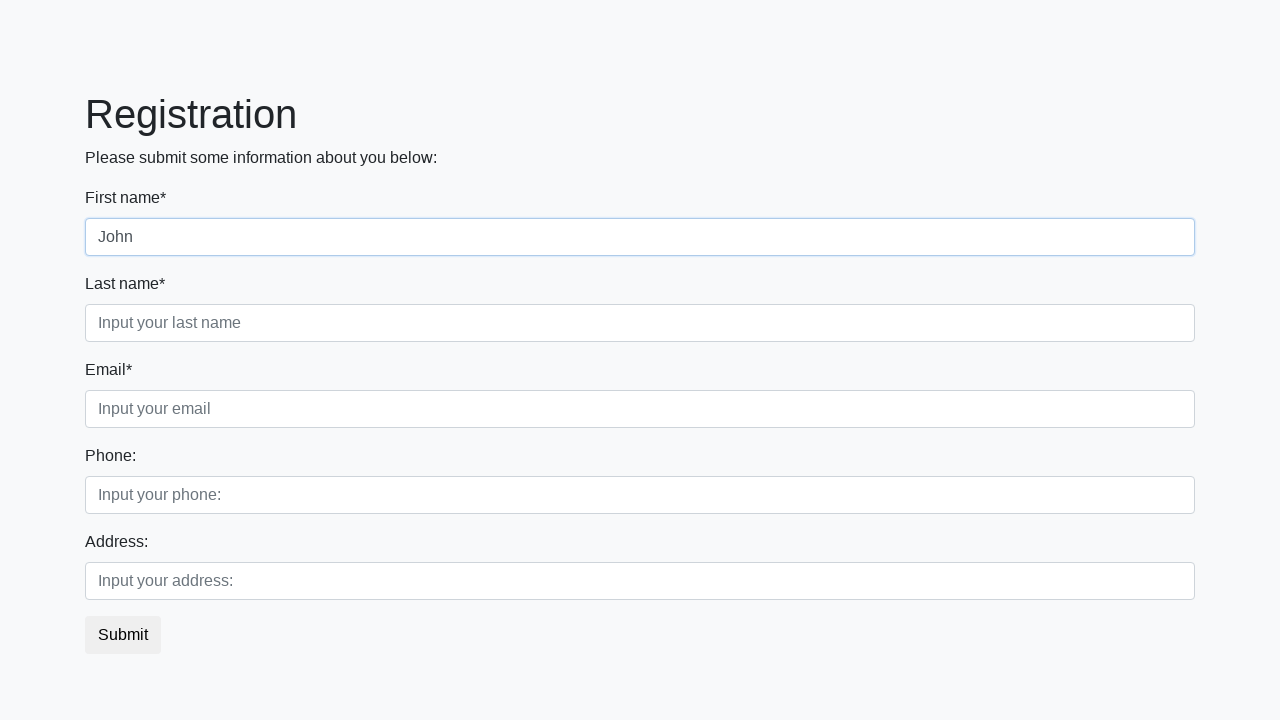

Filled last name field with 'Smith' on input[required].second
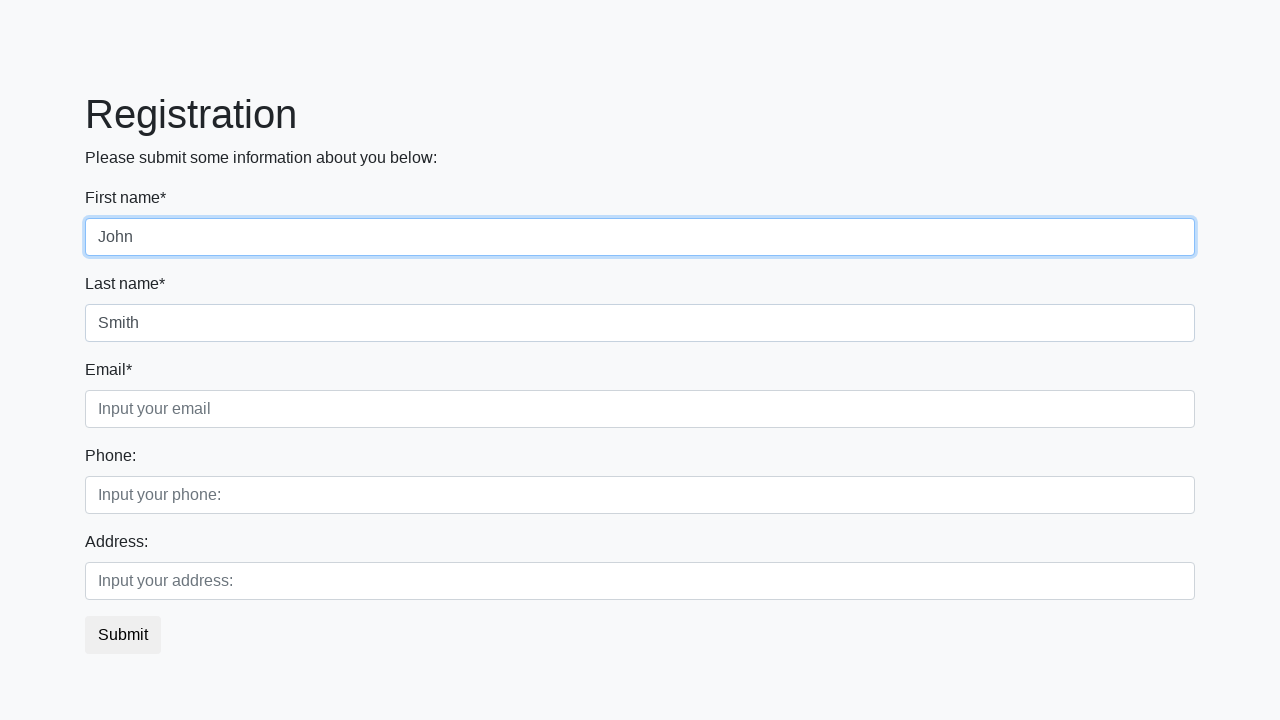

Filled email field with 'john.smith@example.com' on input[required].third
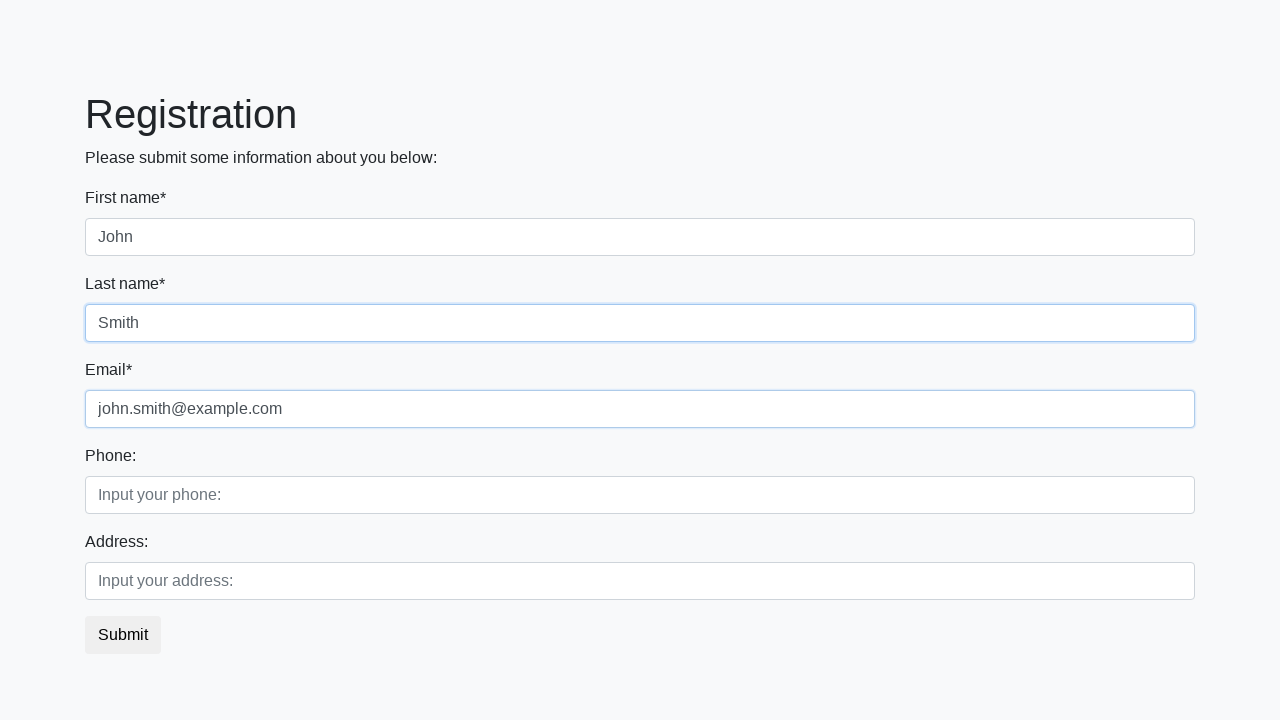

Clicked submit button to register at (123, 635) on button.btn
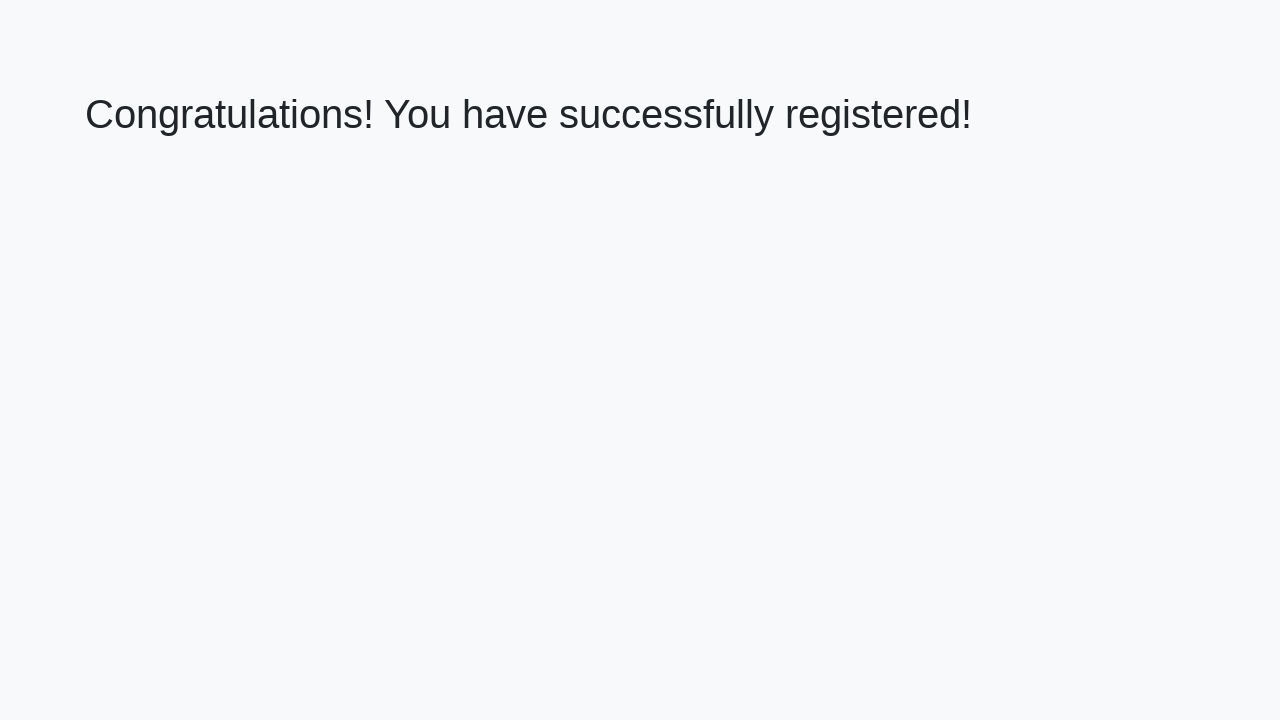

Registration successful - success message appeared
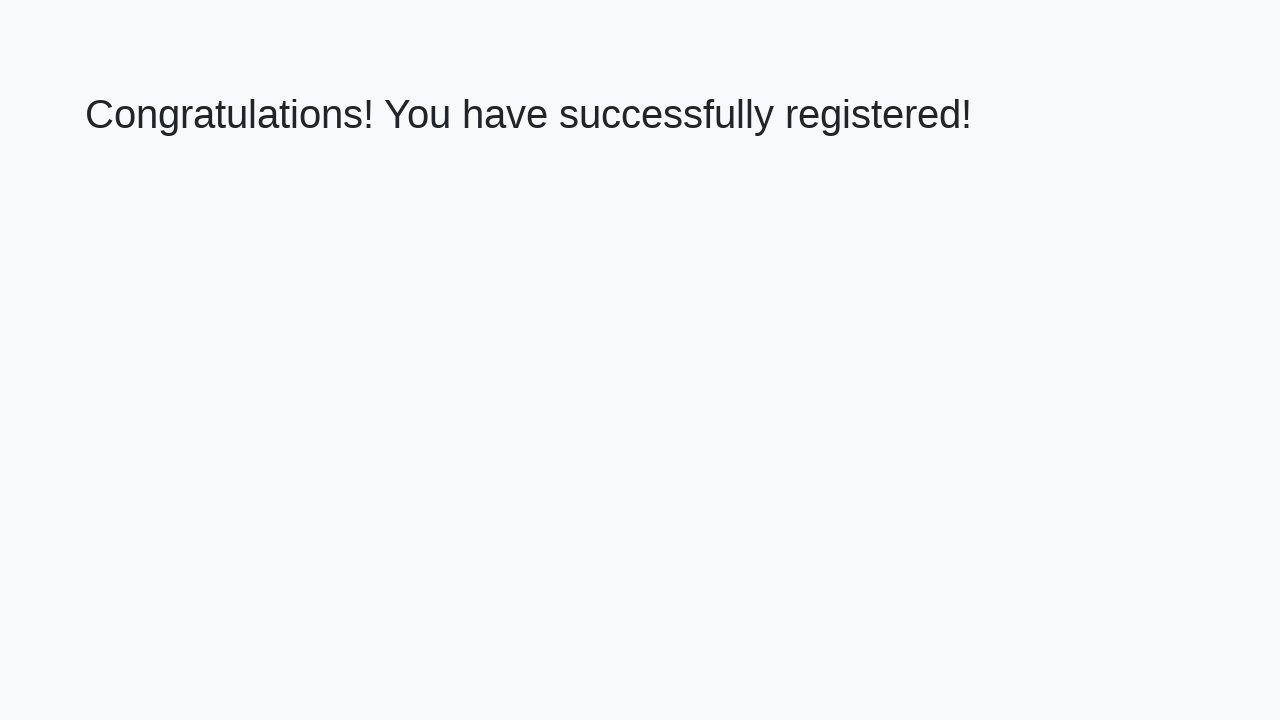

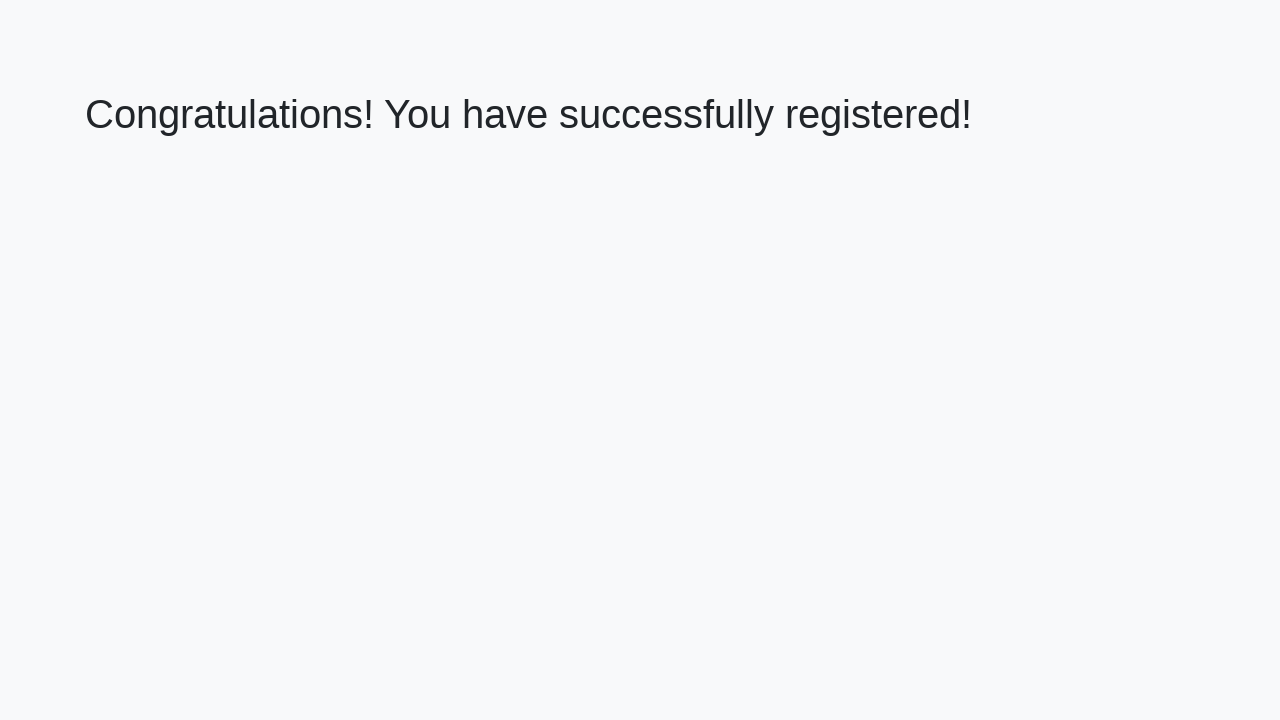